Tests AJIO website search and filter functionality by searching for perfumes and applying a gender filter

Starting URL: https://www.ajio.com/

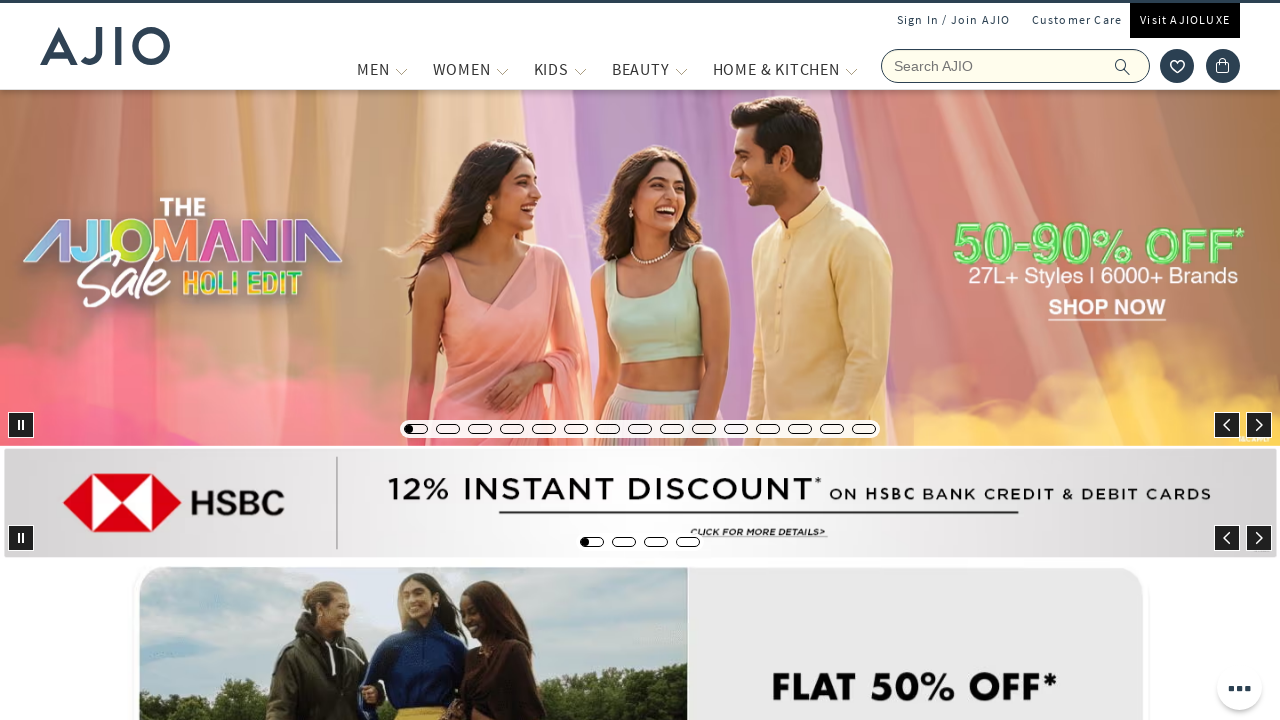

Filled search field with 'Perfumes' on input[name='searchVal']
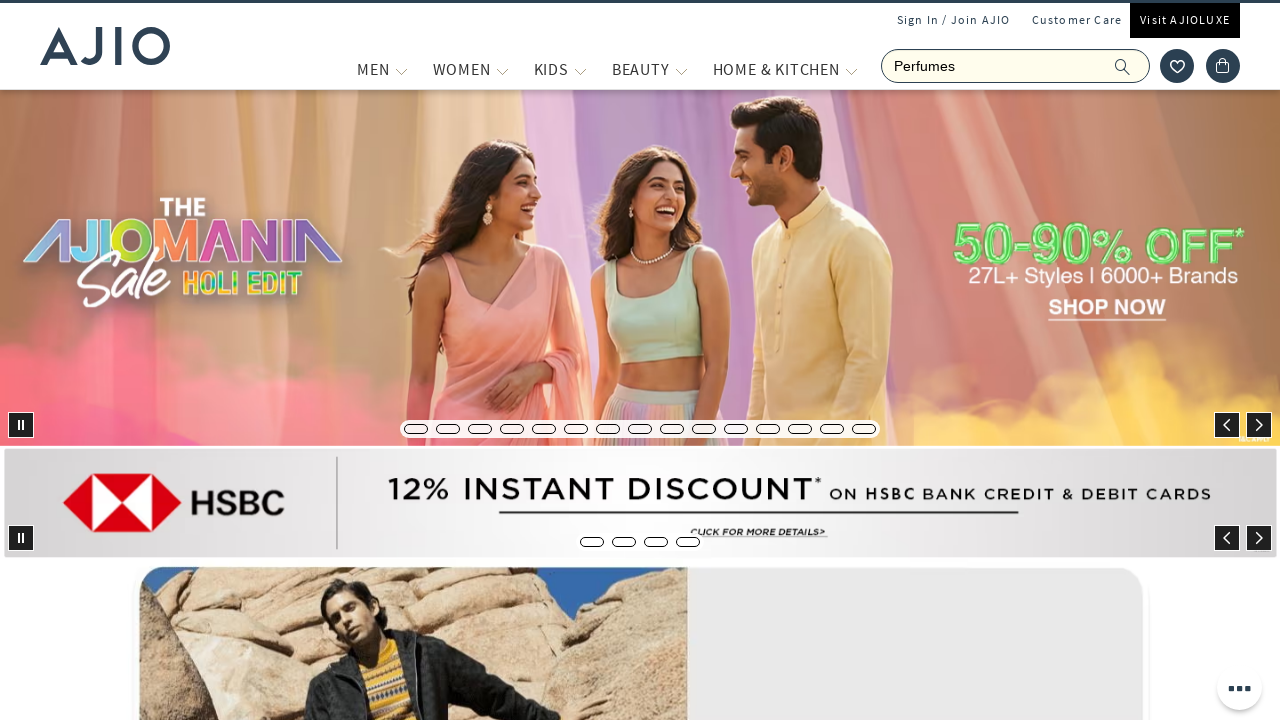

Pressed Enter to search for perfumes on input[name='searchVal']
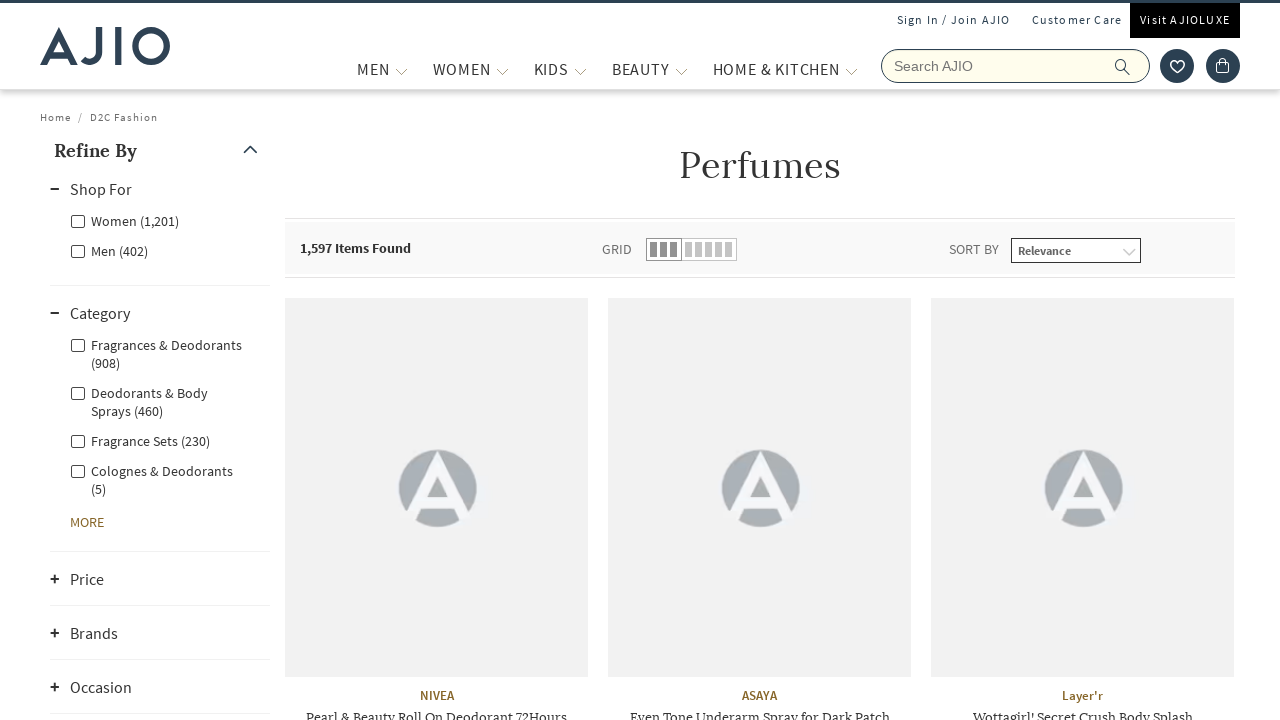

Waited for search results to load
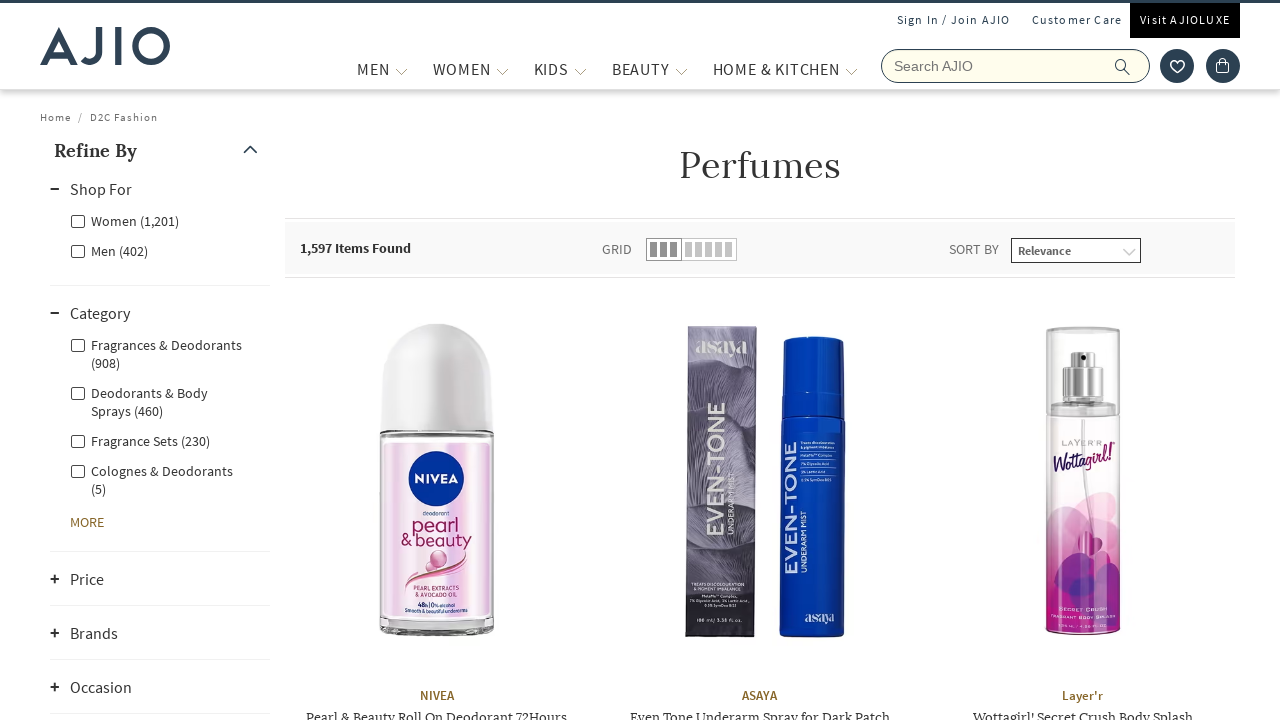

Clicked on Men gender filter checkbox at (109, 250) on label[for='Men']
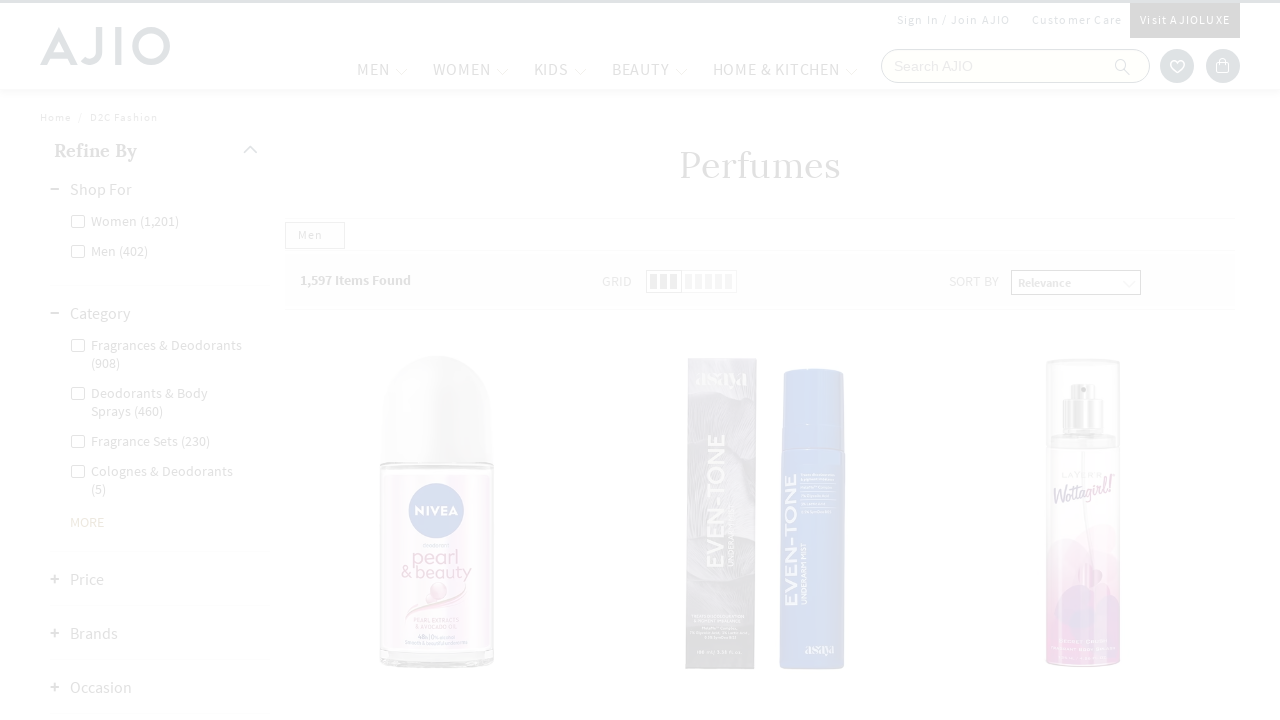

Waited for gender filter to be applied to search results
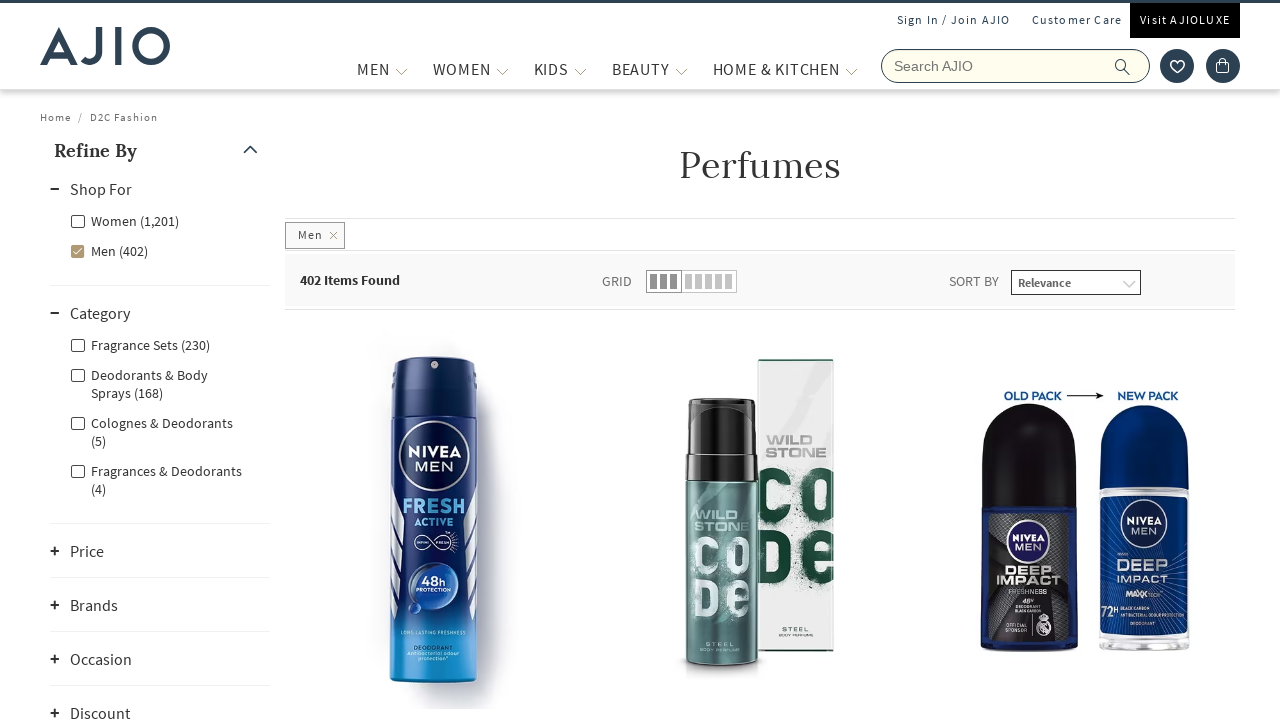

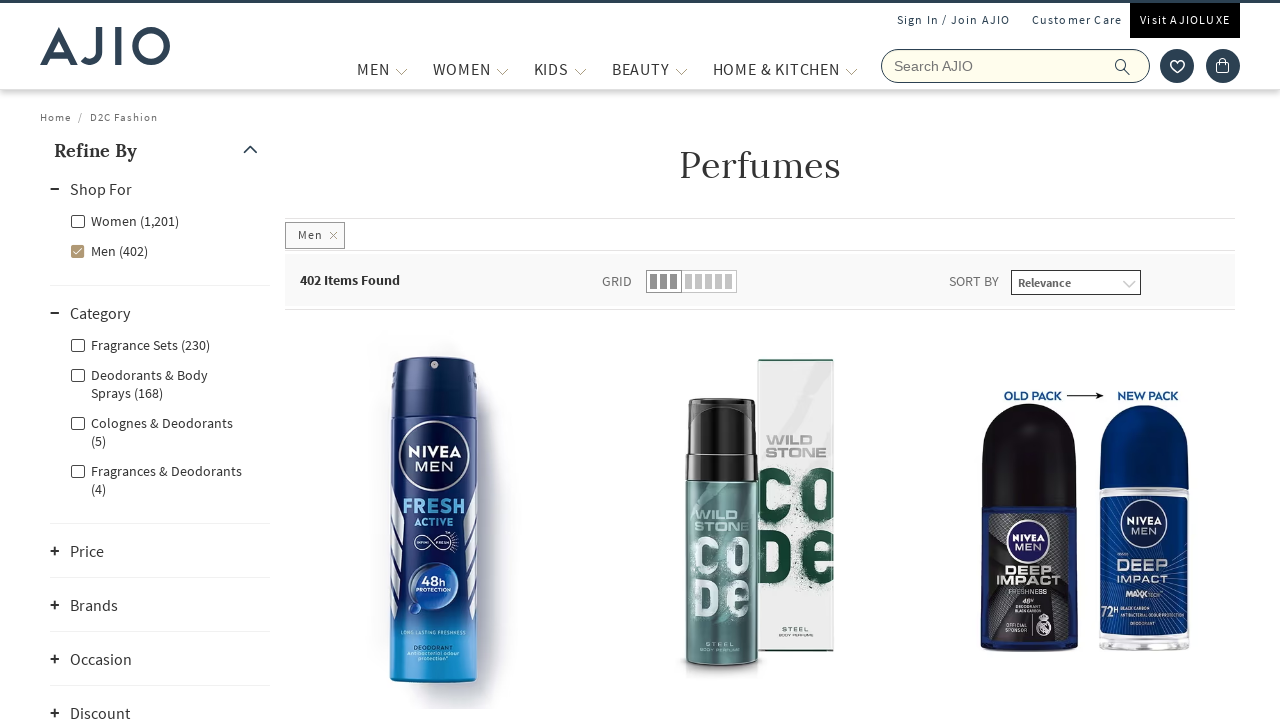